Tests successful submission of a Google Form by filling in the name field, selecting a checkbox for "Do you enjoy development?", choosing an option from a dropdown, adding comments, and verifying the thank you page appears after submission.

Starting URL: https://docs.google.com/forms/d/e/1FAIpQLSeT6MPuoZm8Ks3TUw9j3lTKeUlwvcVseFeear6OF4ey24Q40g/viewform

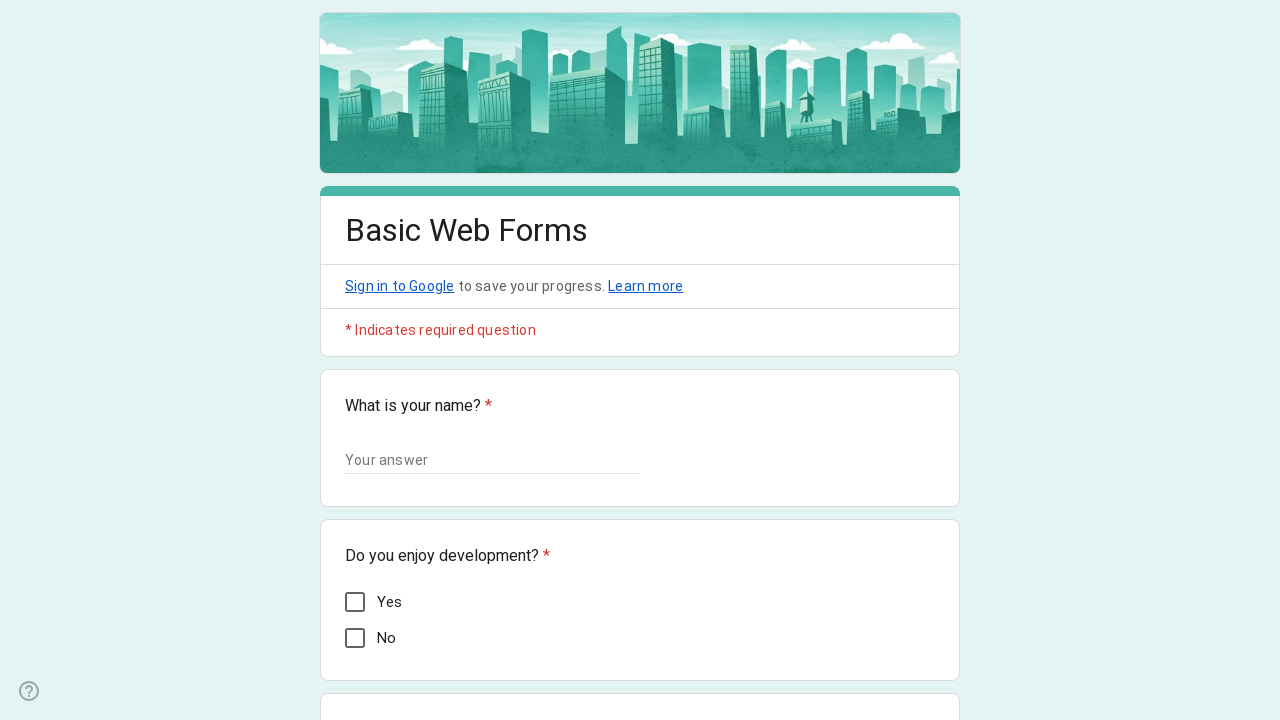

Waited for form to load
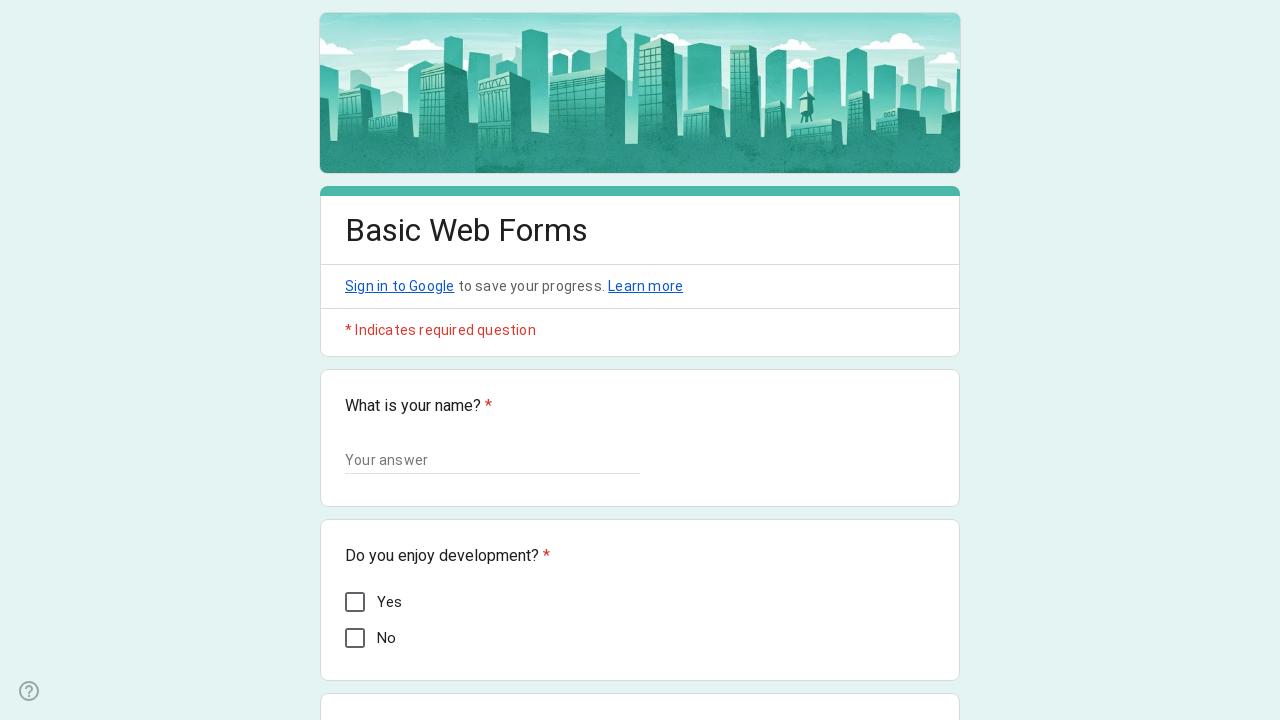

Filled name field with 'John Anderson' on input[type='text']
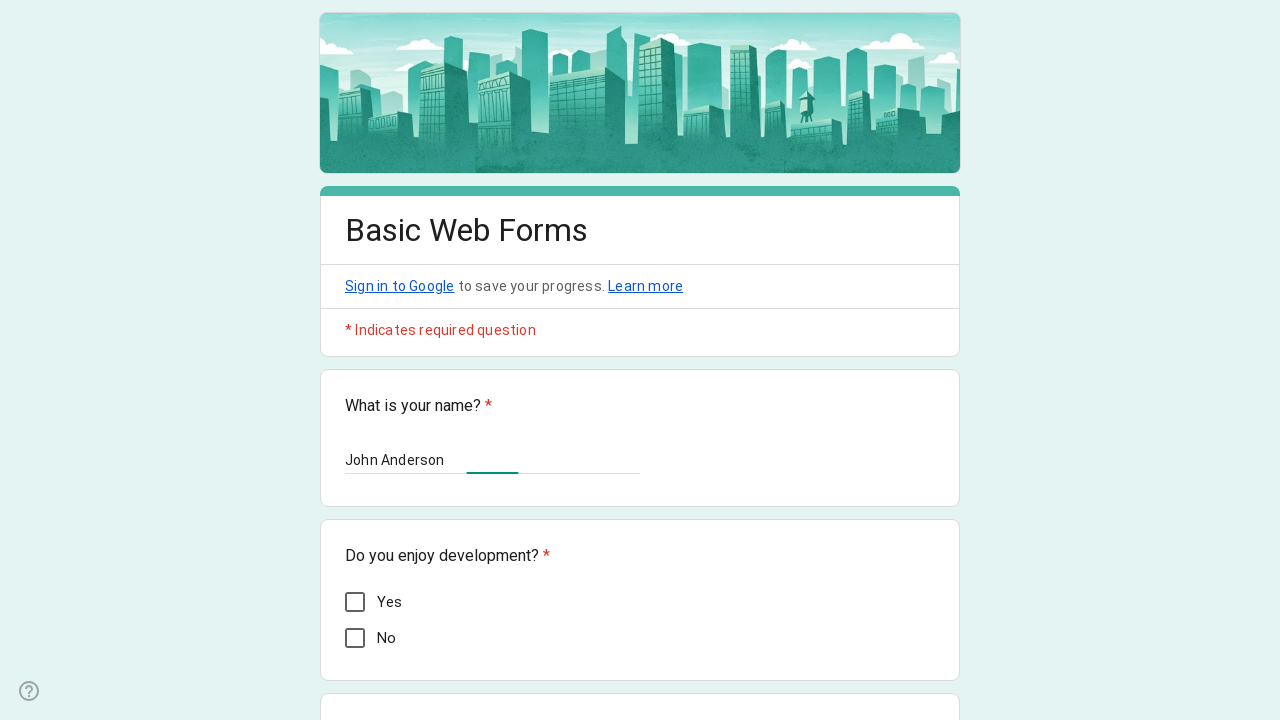

Selected checkbox for 'Do you enjoy development?' at (355, 602) on div[role='checkbox']
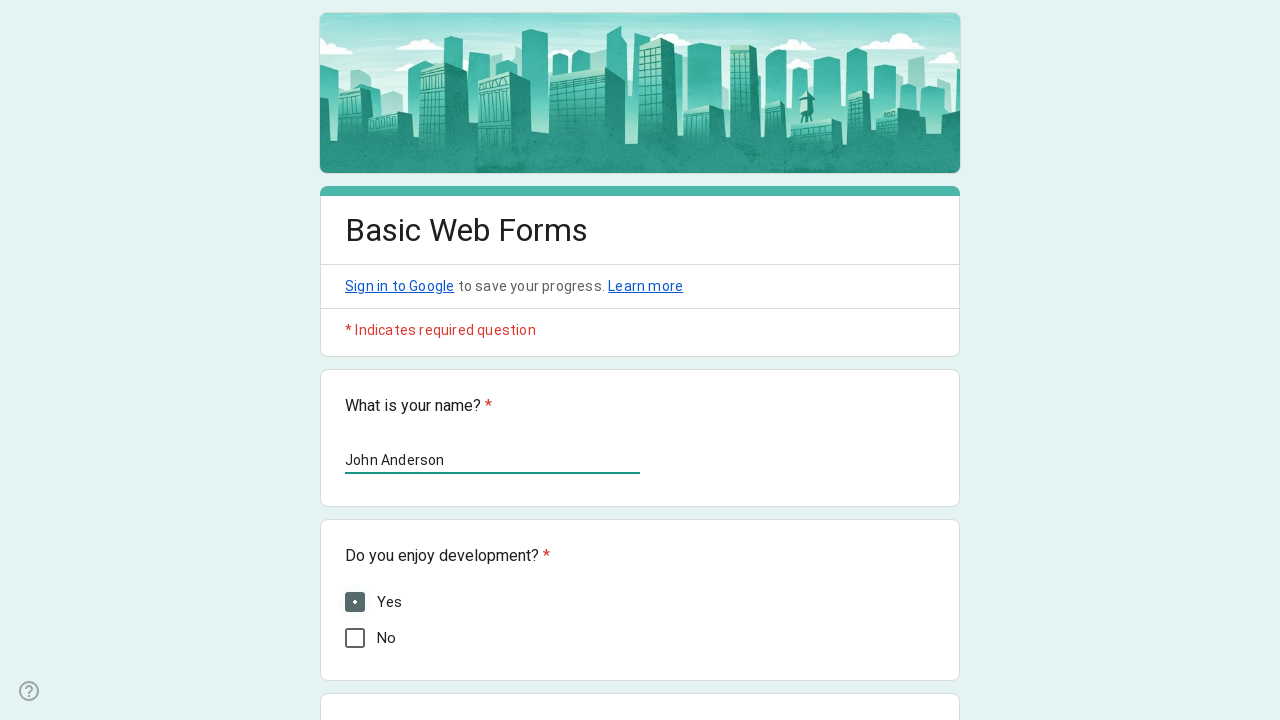

Opened dropdown menu at (434, 360) on div[role='listbox']
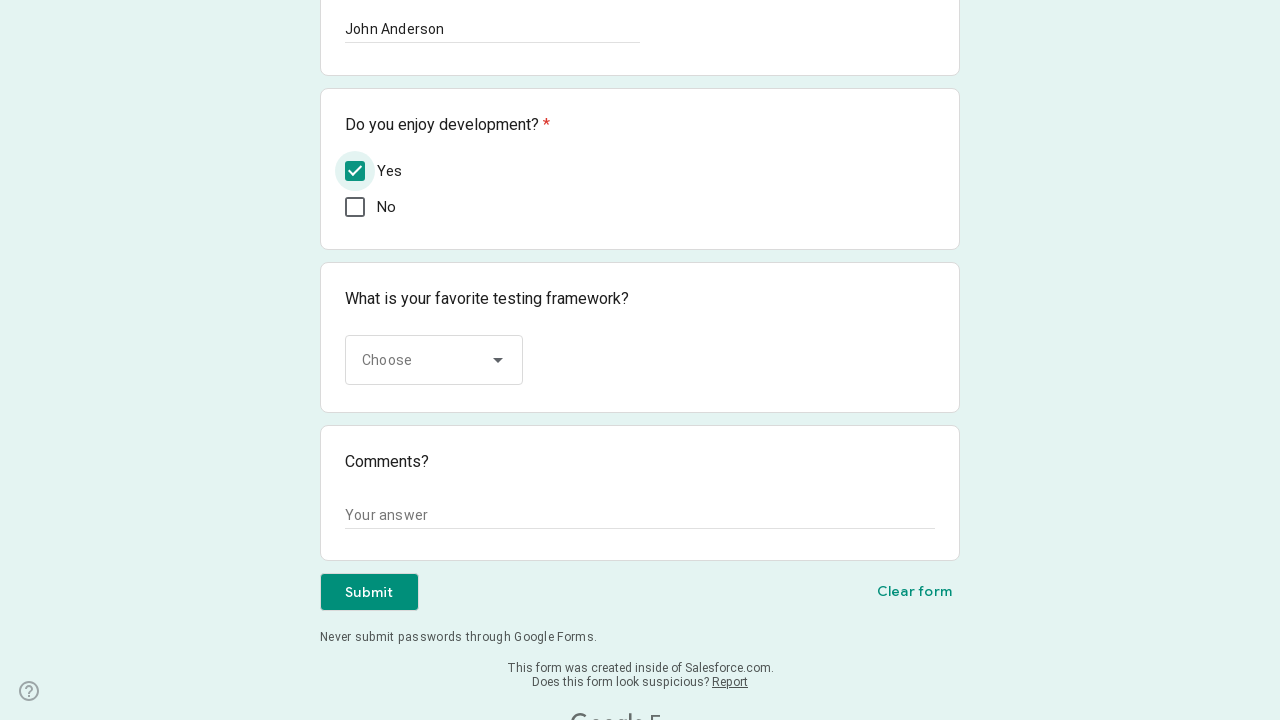

Selected 'cucumber' from dropdown at (435, 520) on div[role='option']:has-text('cucumber')
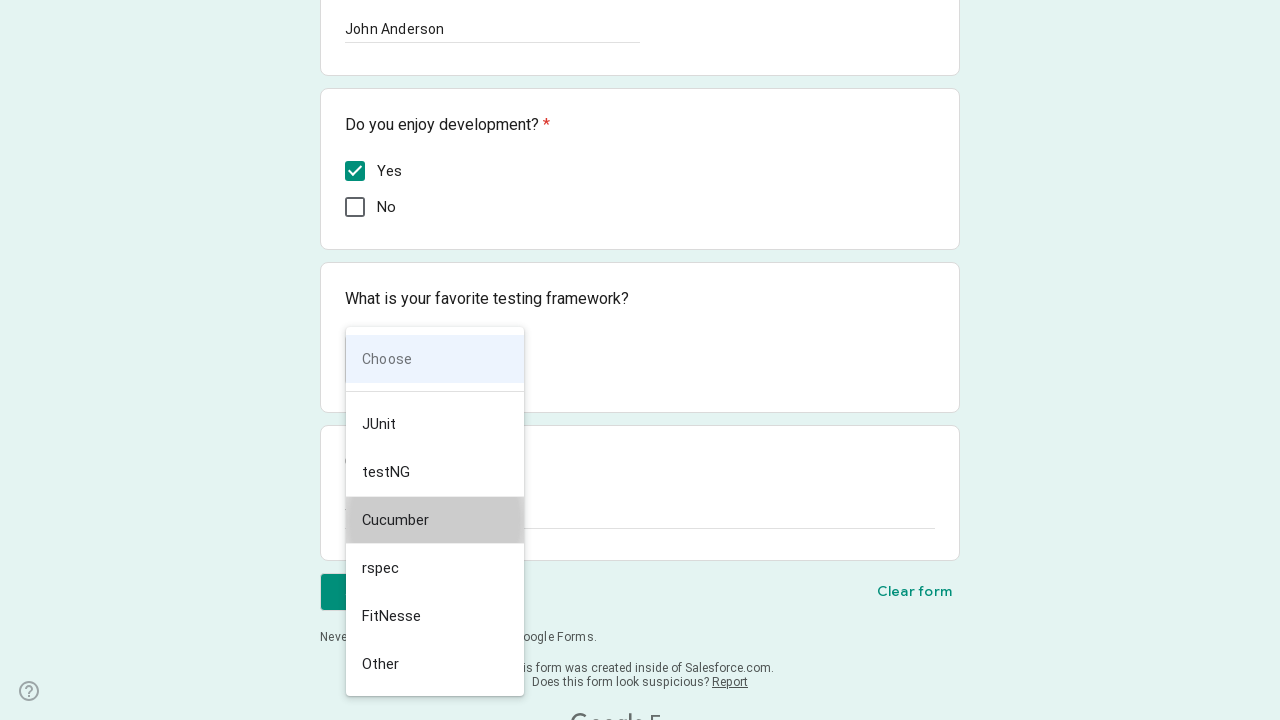

Filled comments field with test comment on textarea
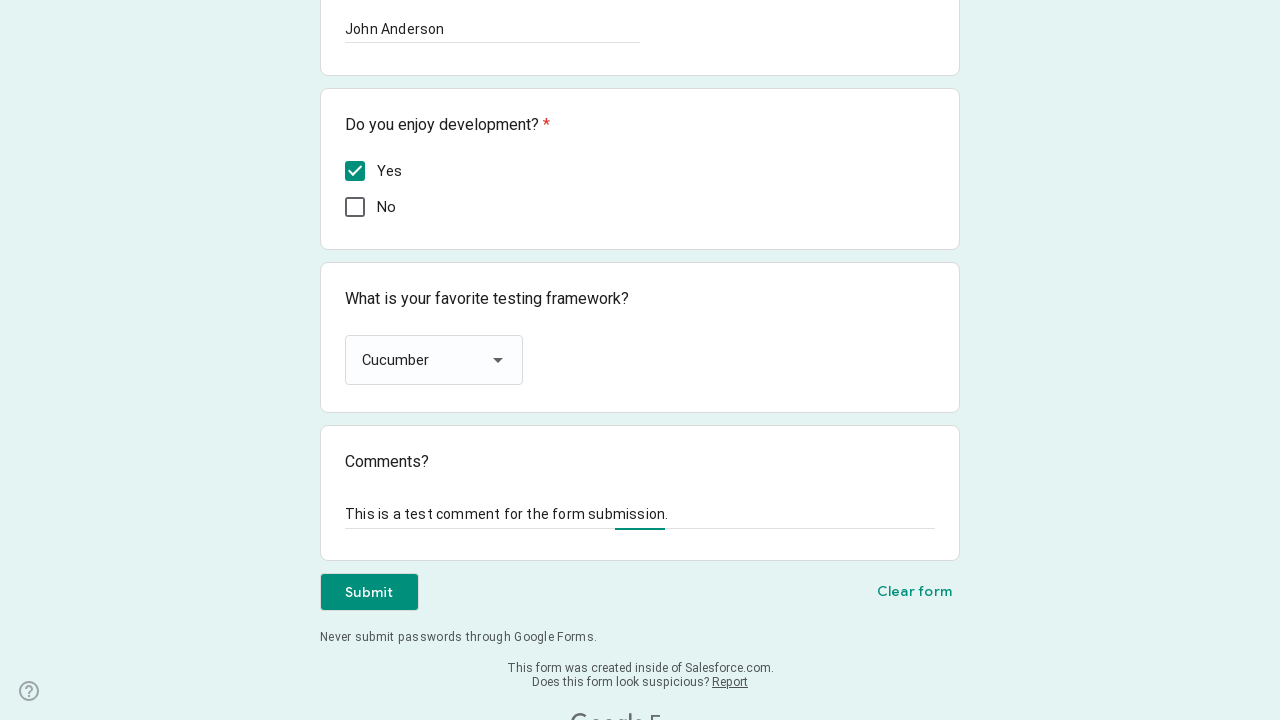

Clicked Submit button at (369, 592) on div[role='button']:has-text('Submit')
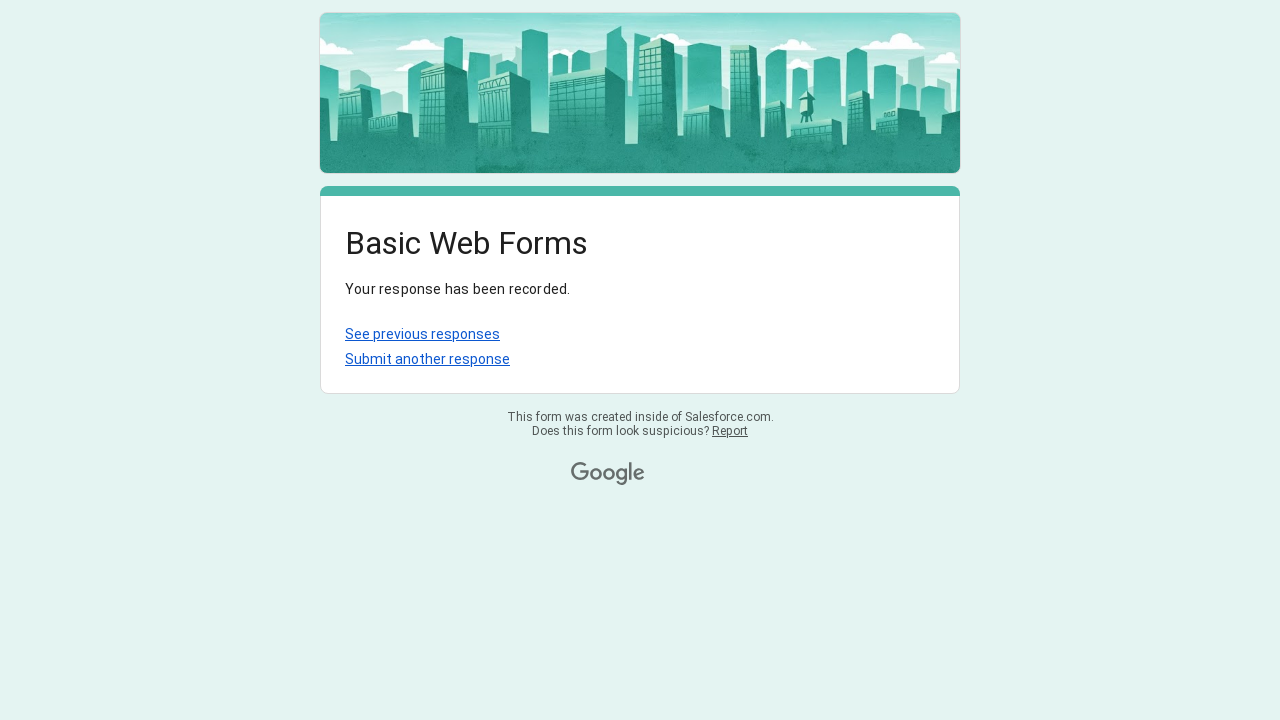

Verified thank you page appeared with 'Your response has been recorded' message
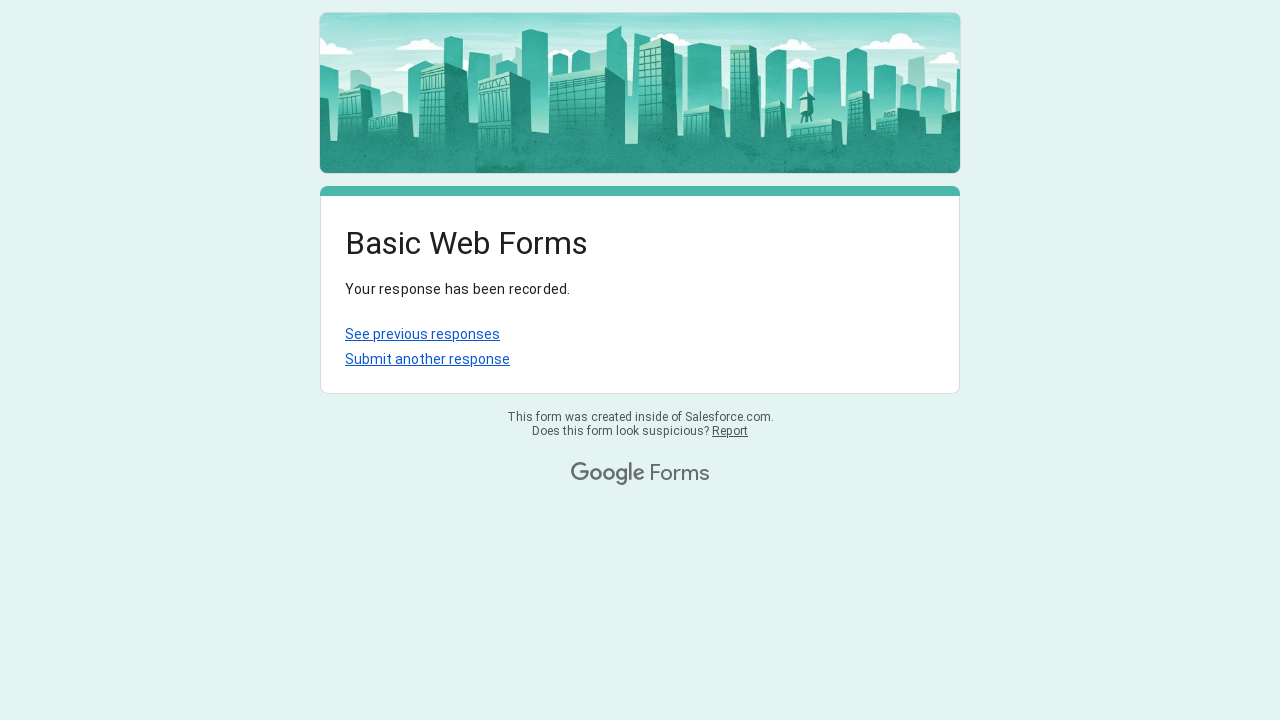

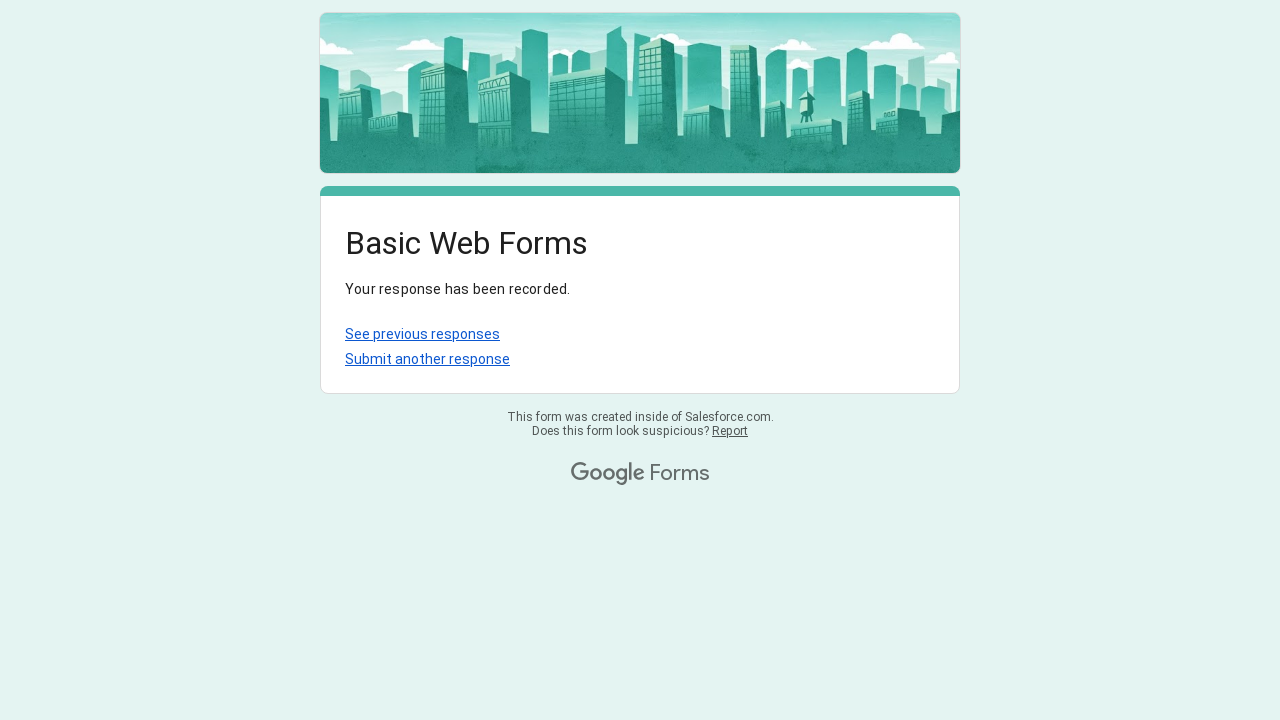